Verifies page title by navigating to learn-automation.com and retrieving the page title. This is a cross-browser test that validates basic page loading.

Starting URL: http://learn-automation.com/

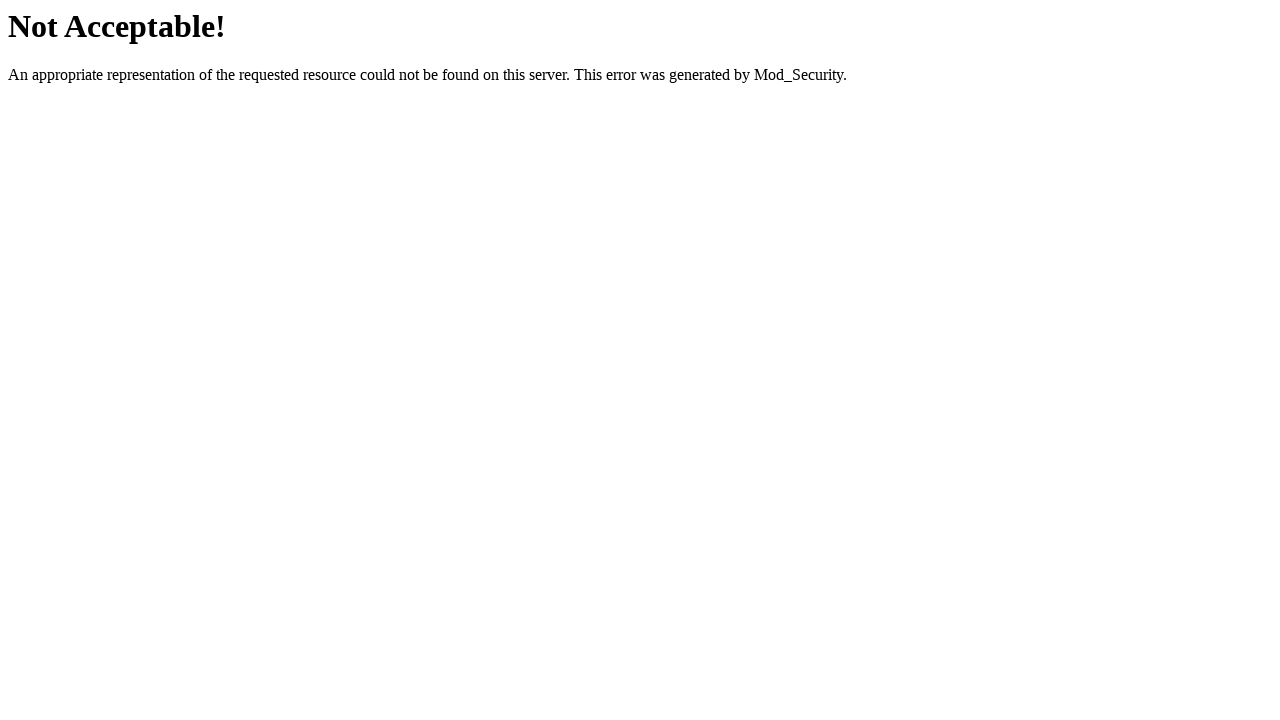

Set viewport size to 1920x1080
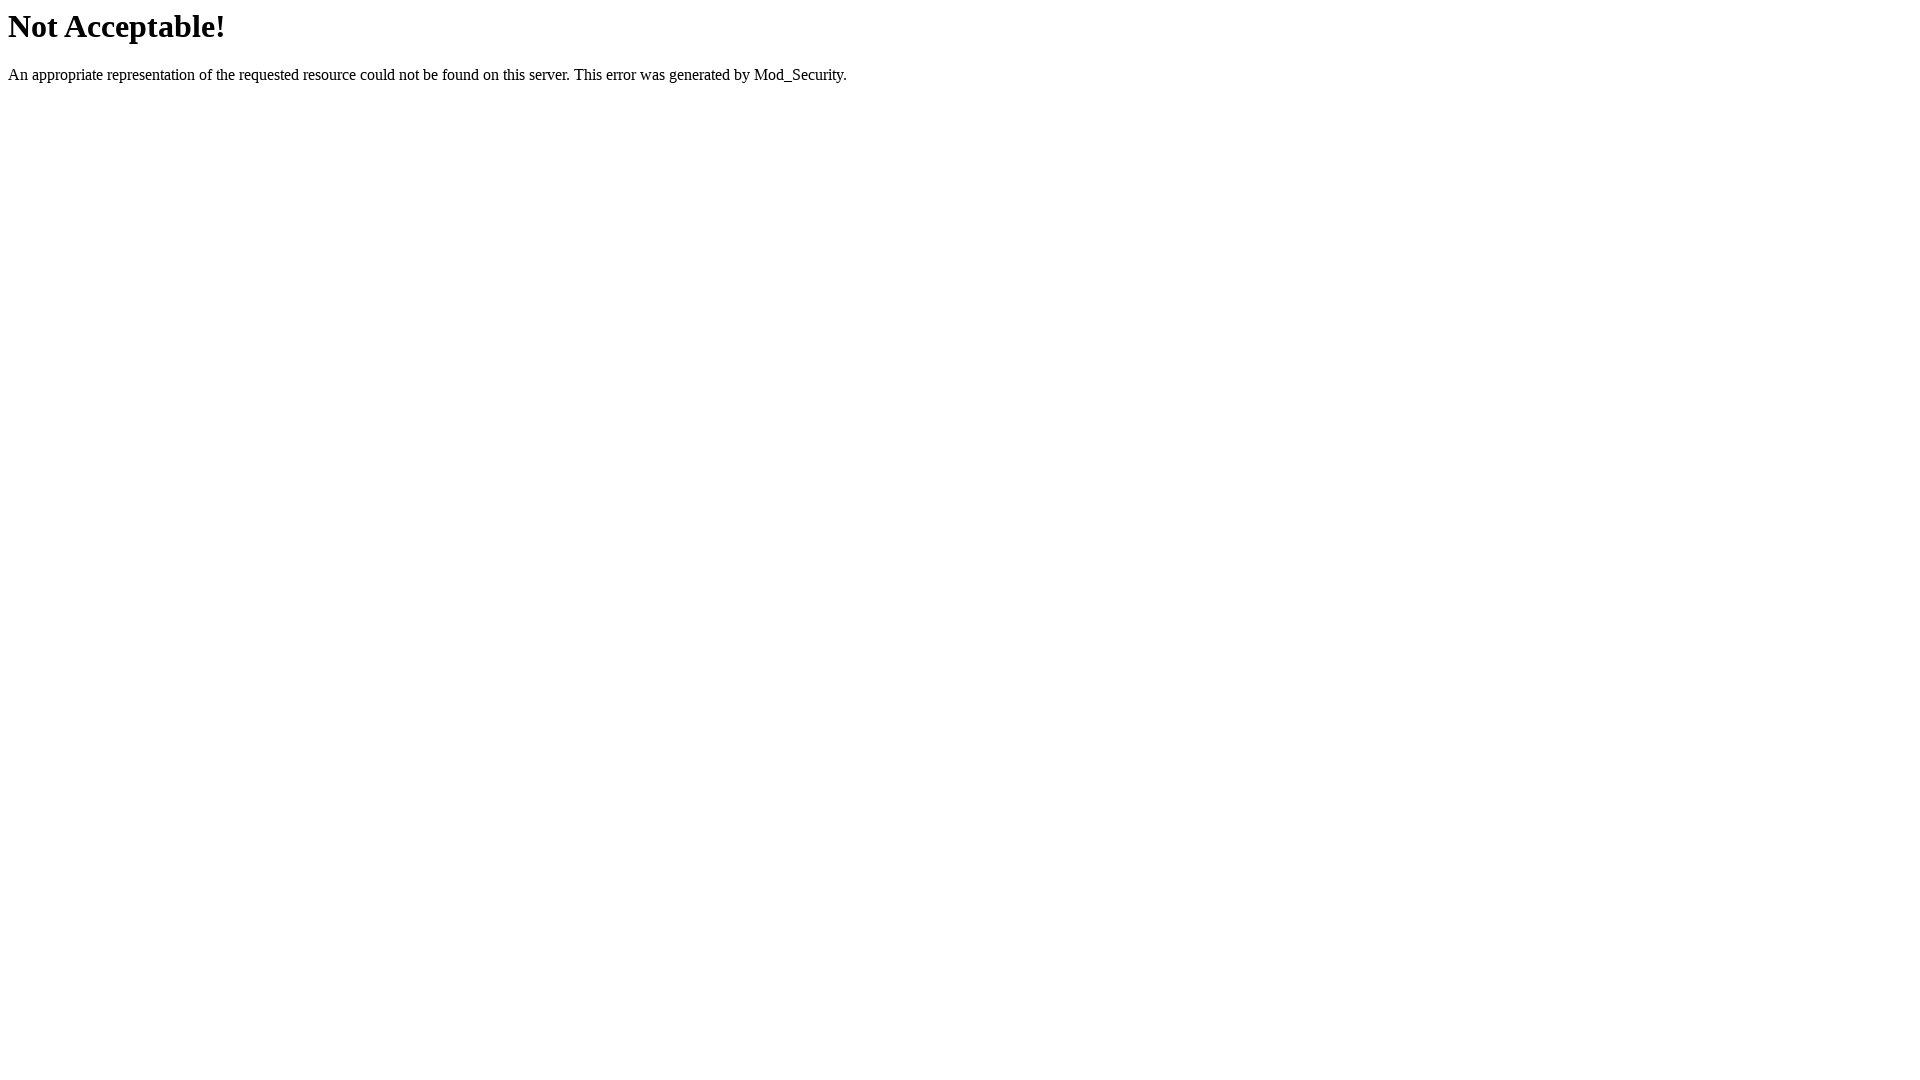

Retrieved page title: 'Not Acceptable!'
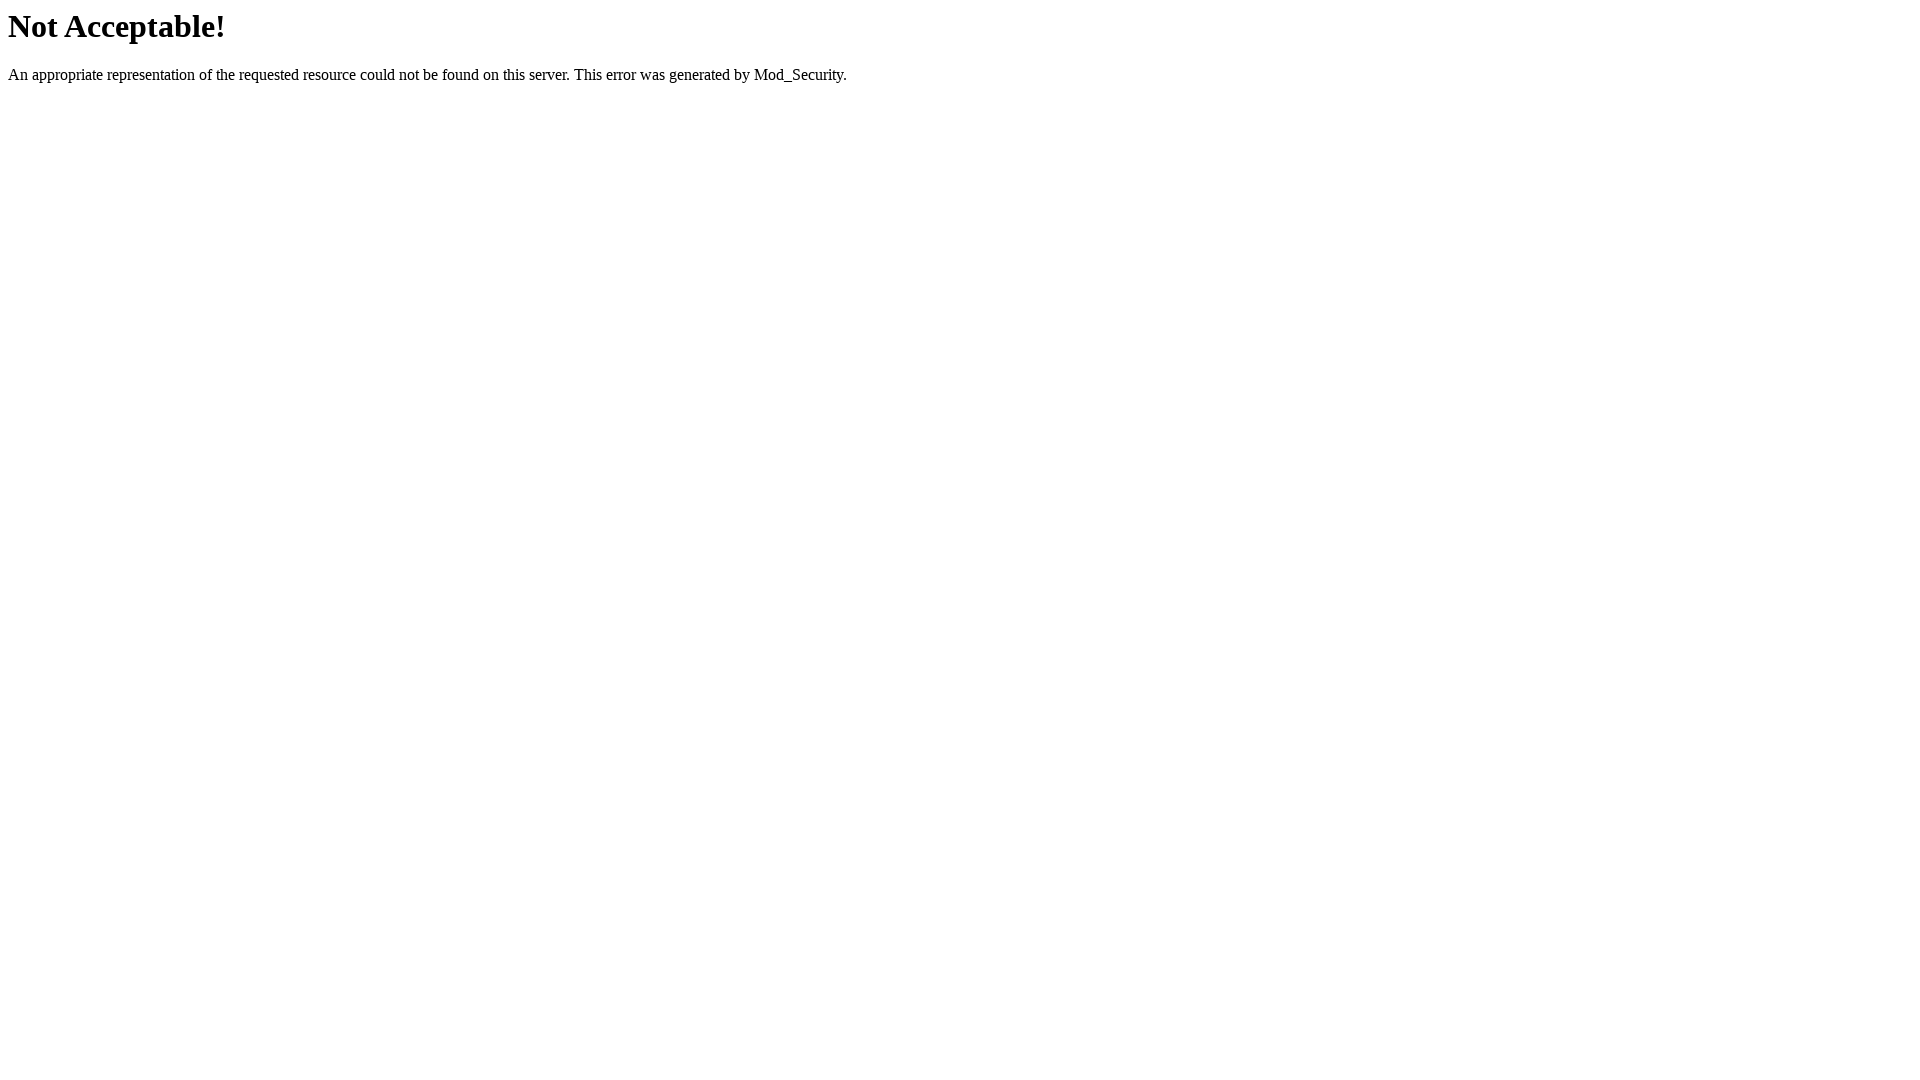

Page fully loaded - domcontentloaded state reached
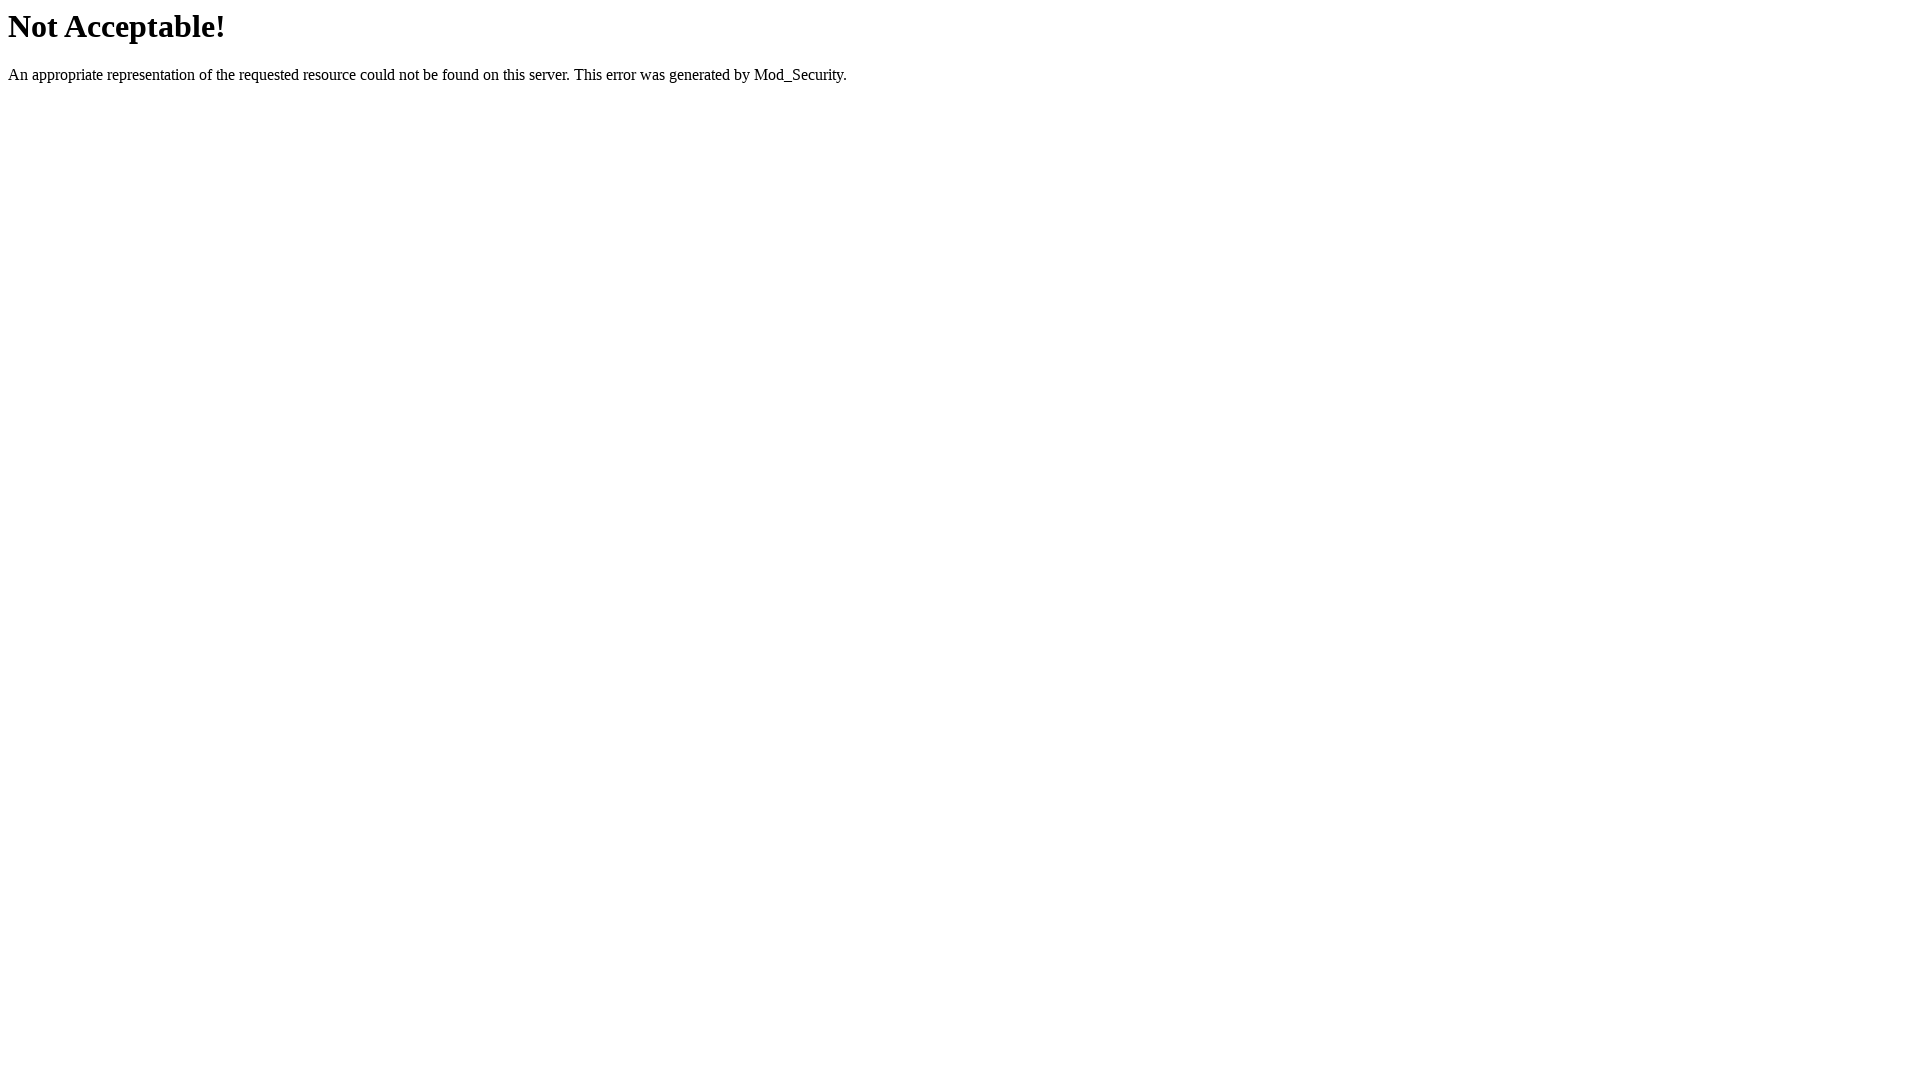

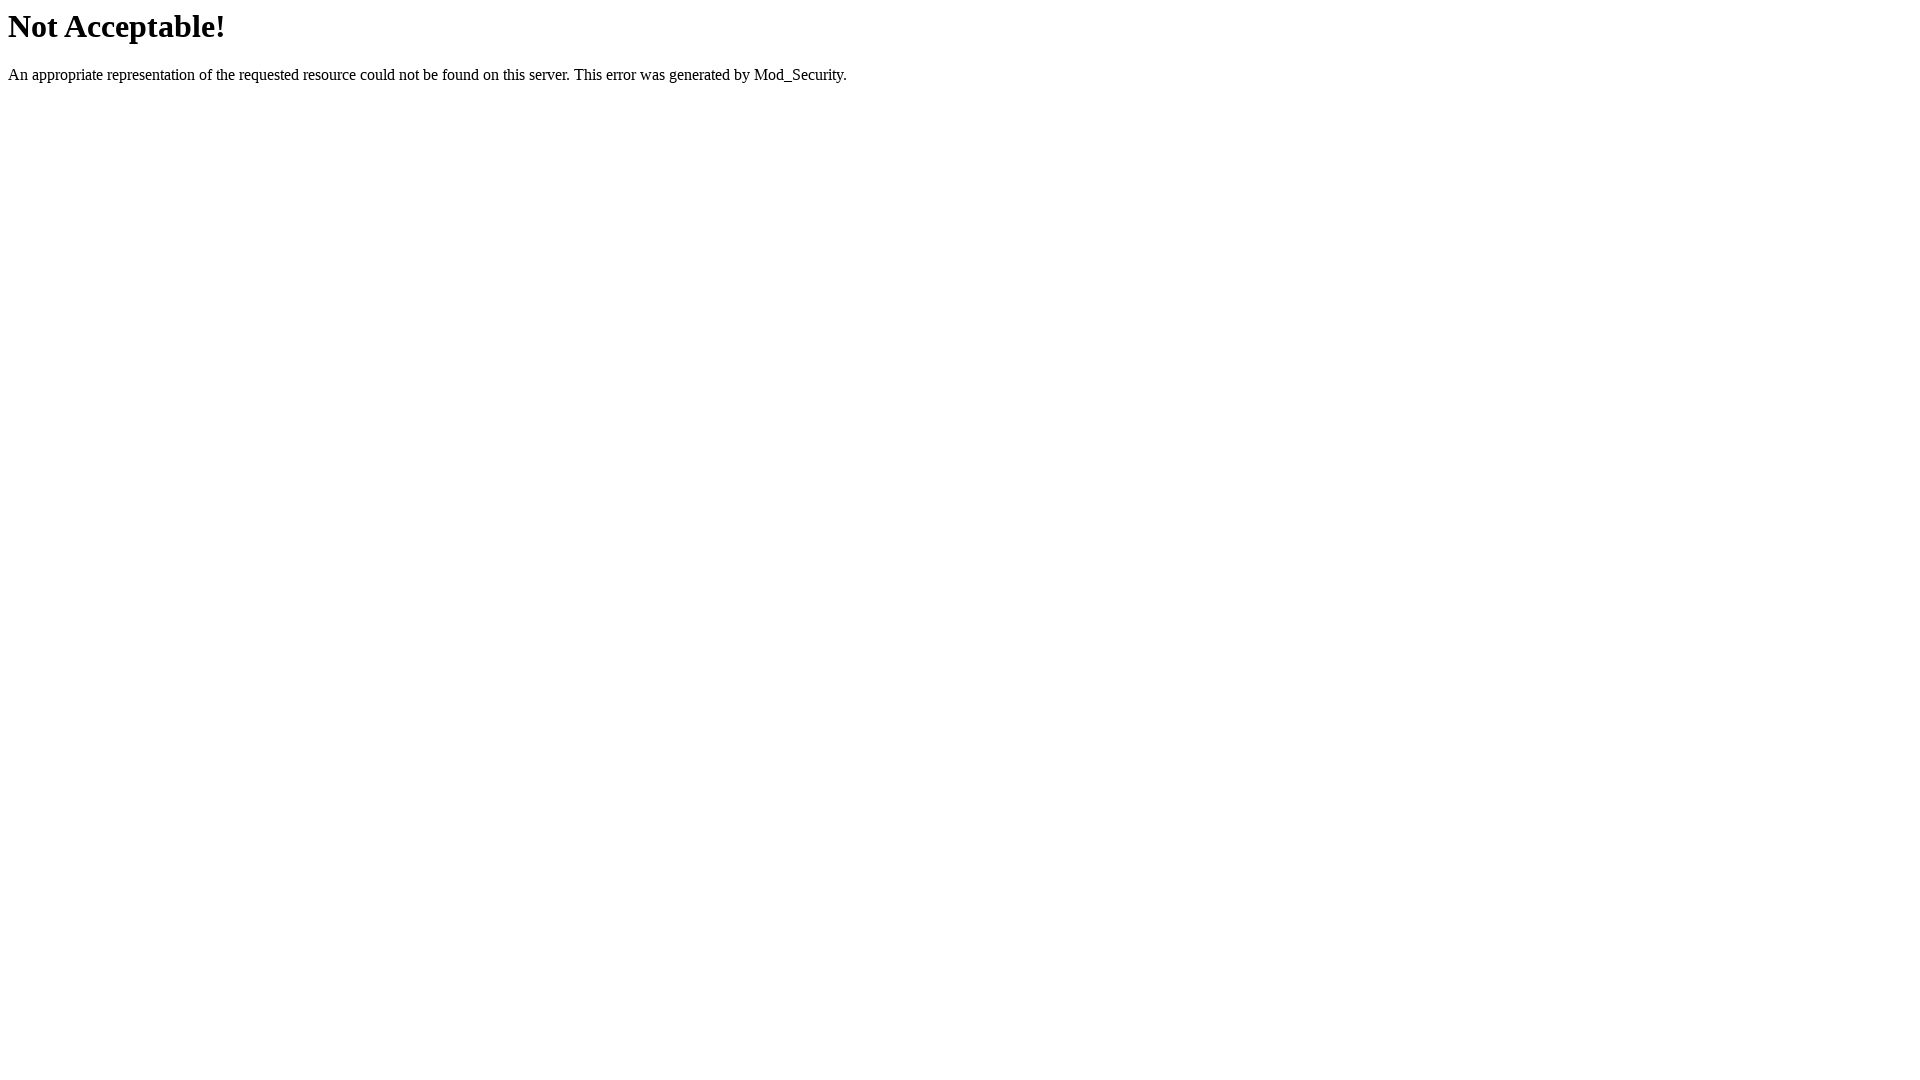